Waits for a price to reach $100, books an item, then solves a mathematical puzzle by calculating a logarithmic expression and submitting the answer

Starting URL: https://suninjuly.github.io/explicit_wait2.html

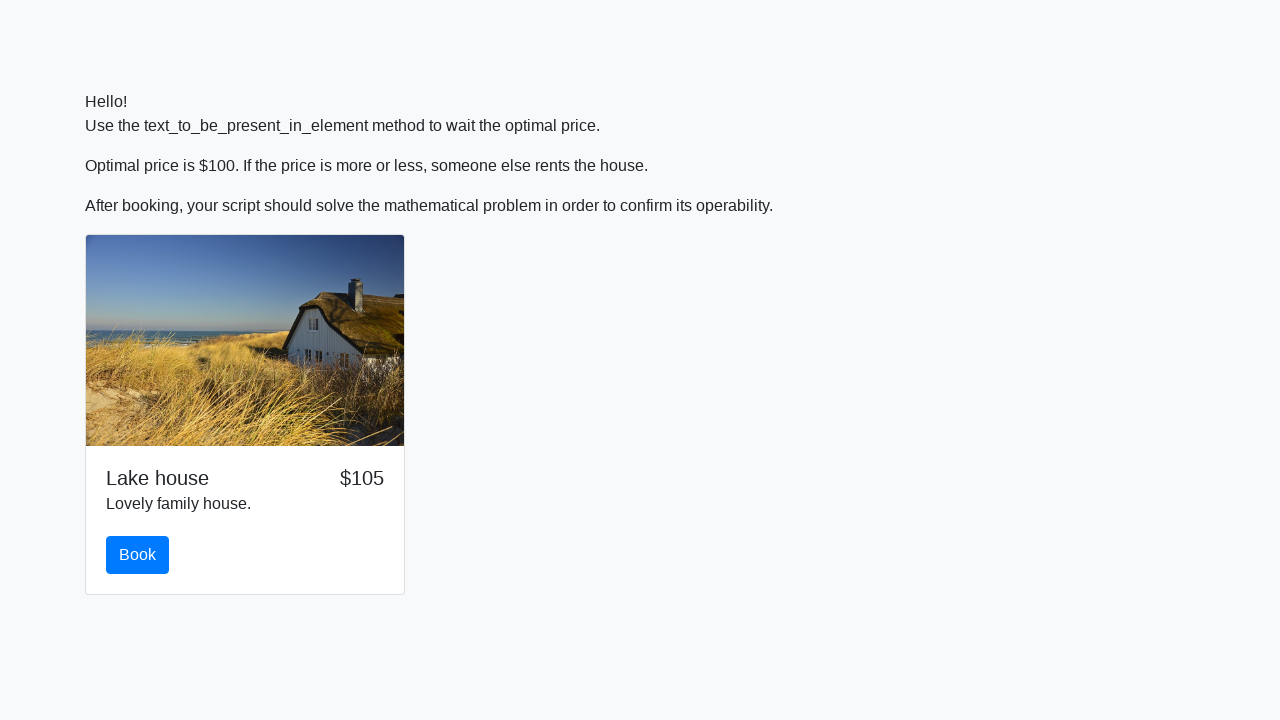

Waited for price to reach $100
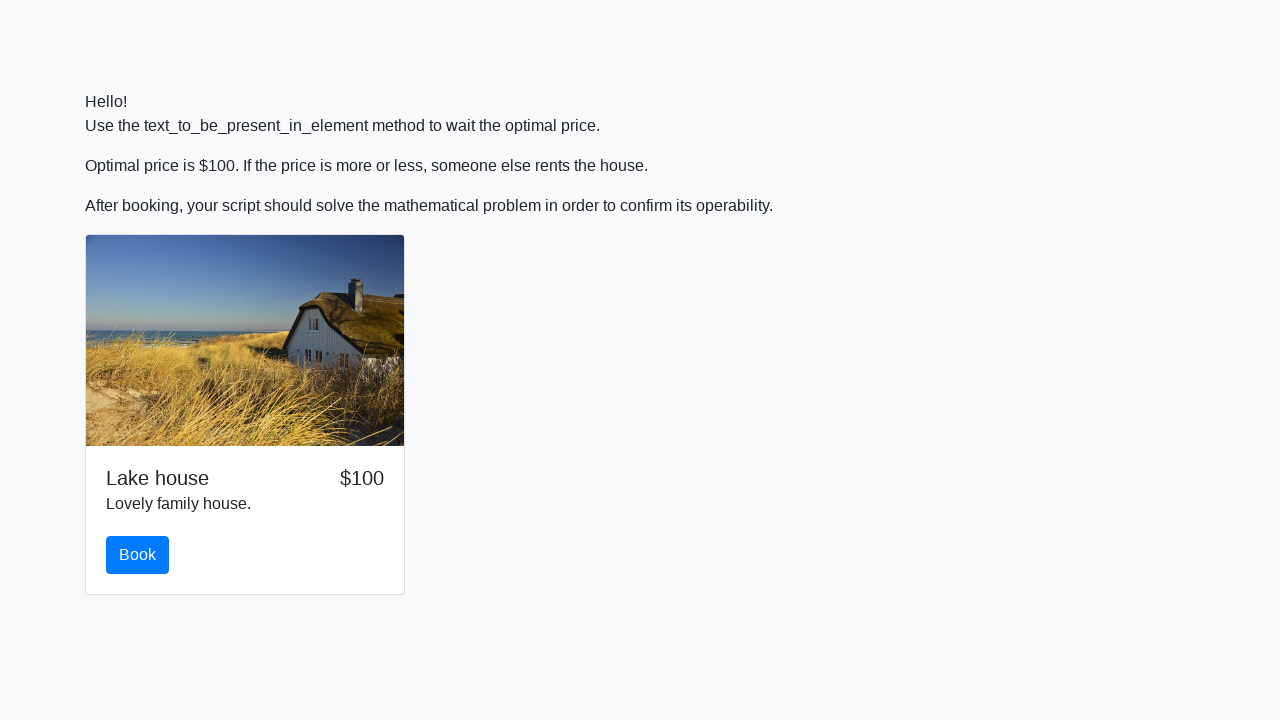

Clicked the book button at (138, 555) on #book
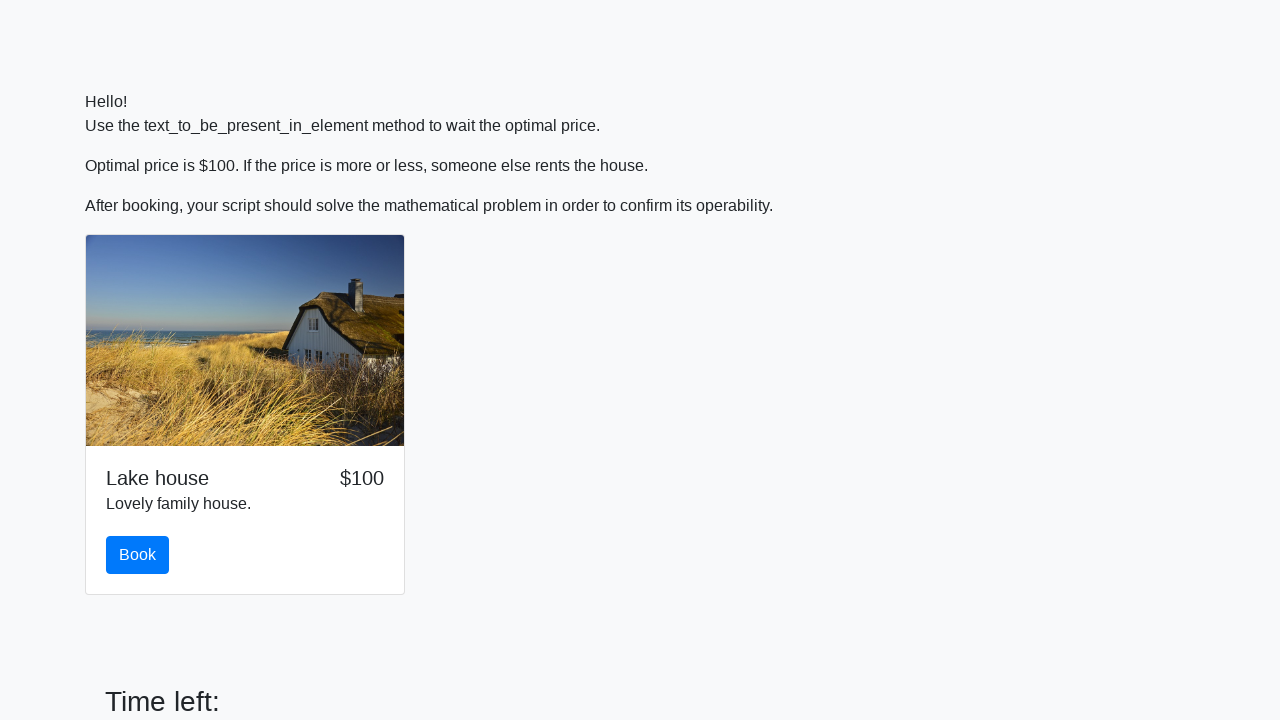

Retrieved input value for mathematical calculation
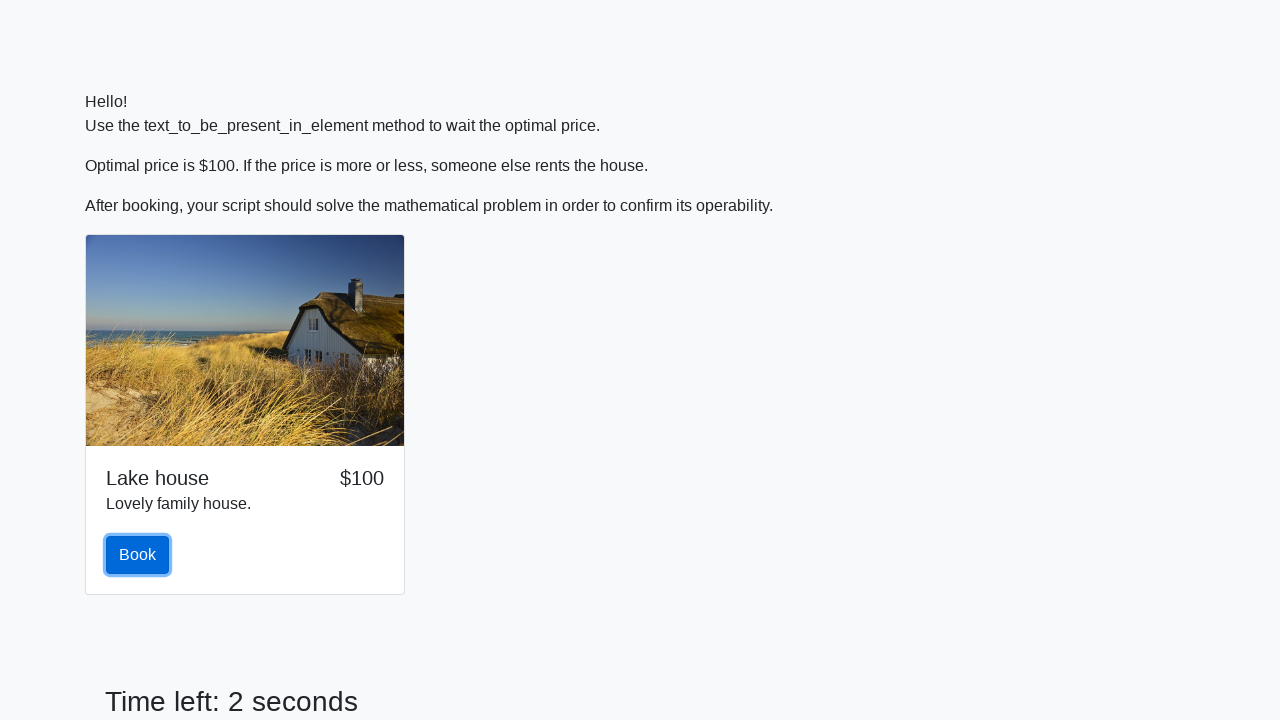

Calculated logarithmic expression: log(12*sin(x))
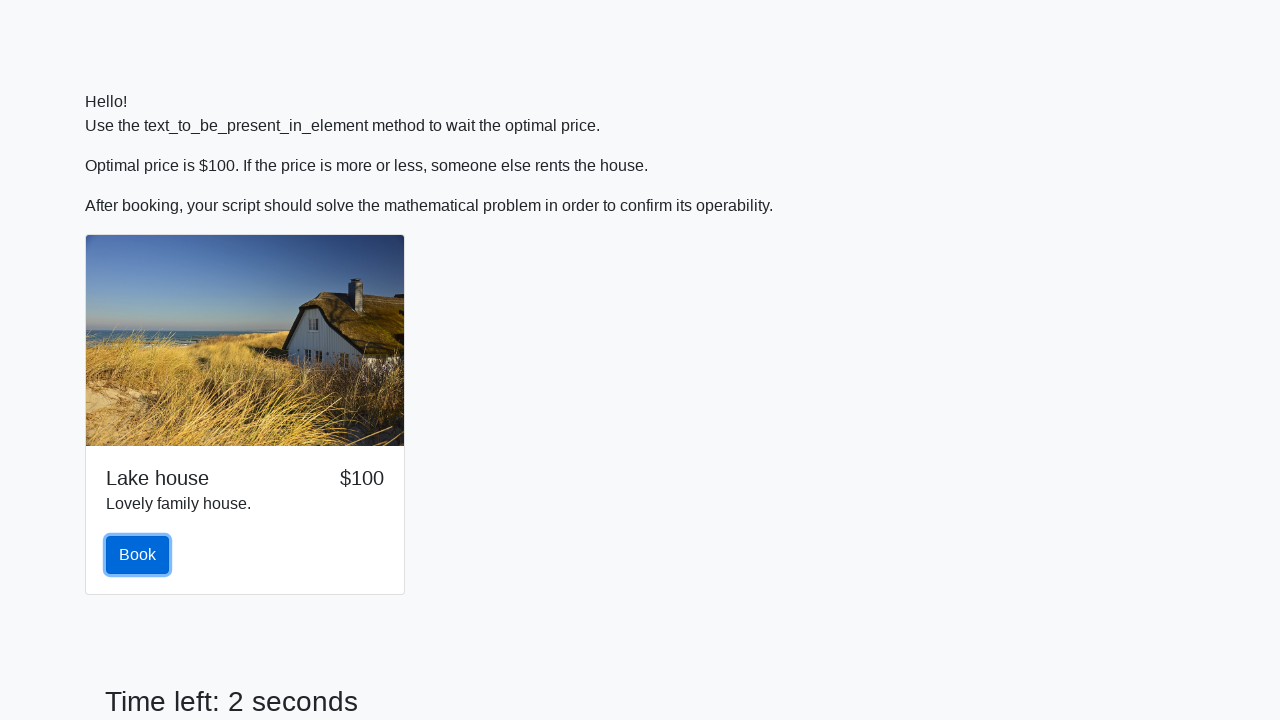

Filled answer field with calculated result on #answer
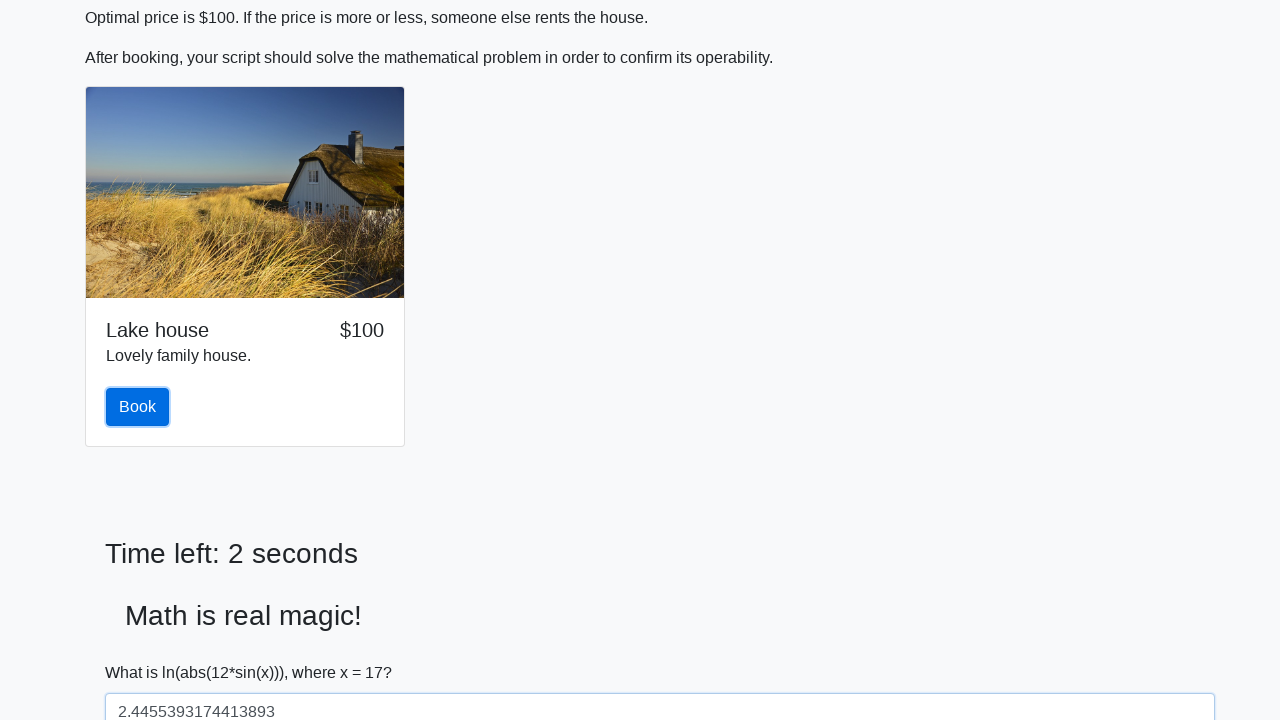

Clicked the solve button to submit answer at (143, 651) on #solve
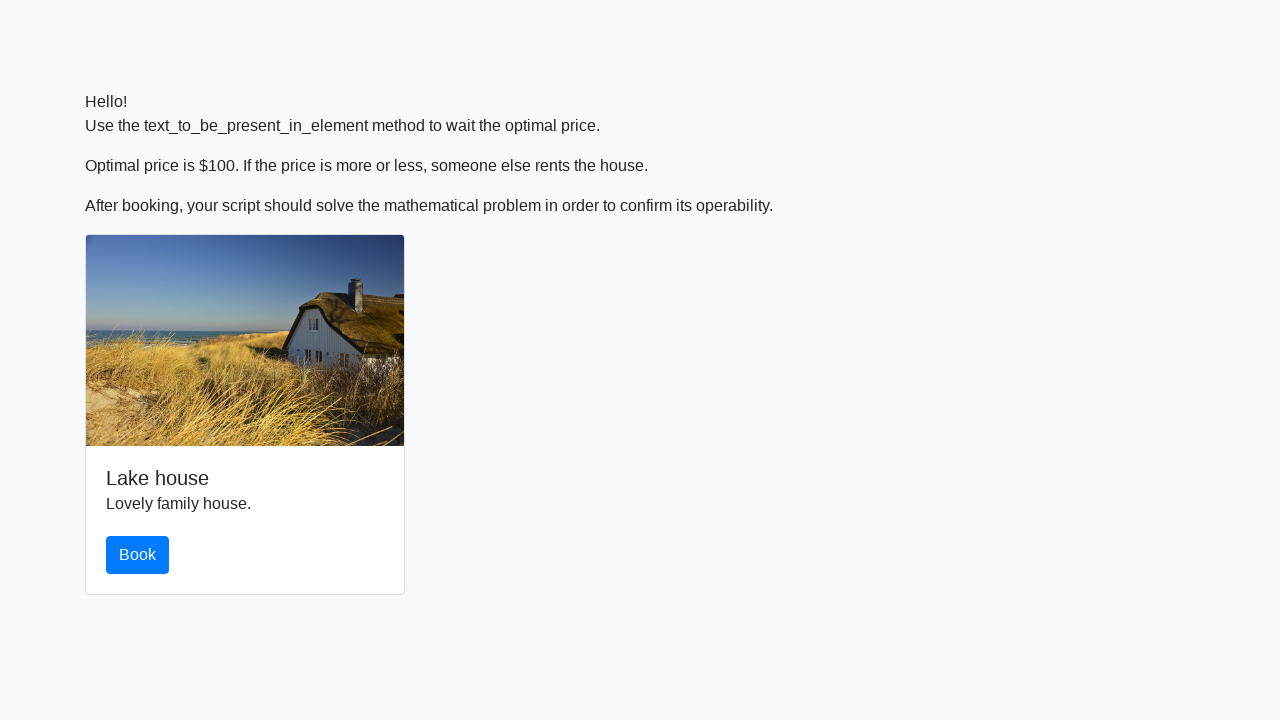

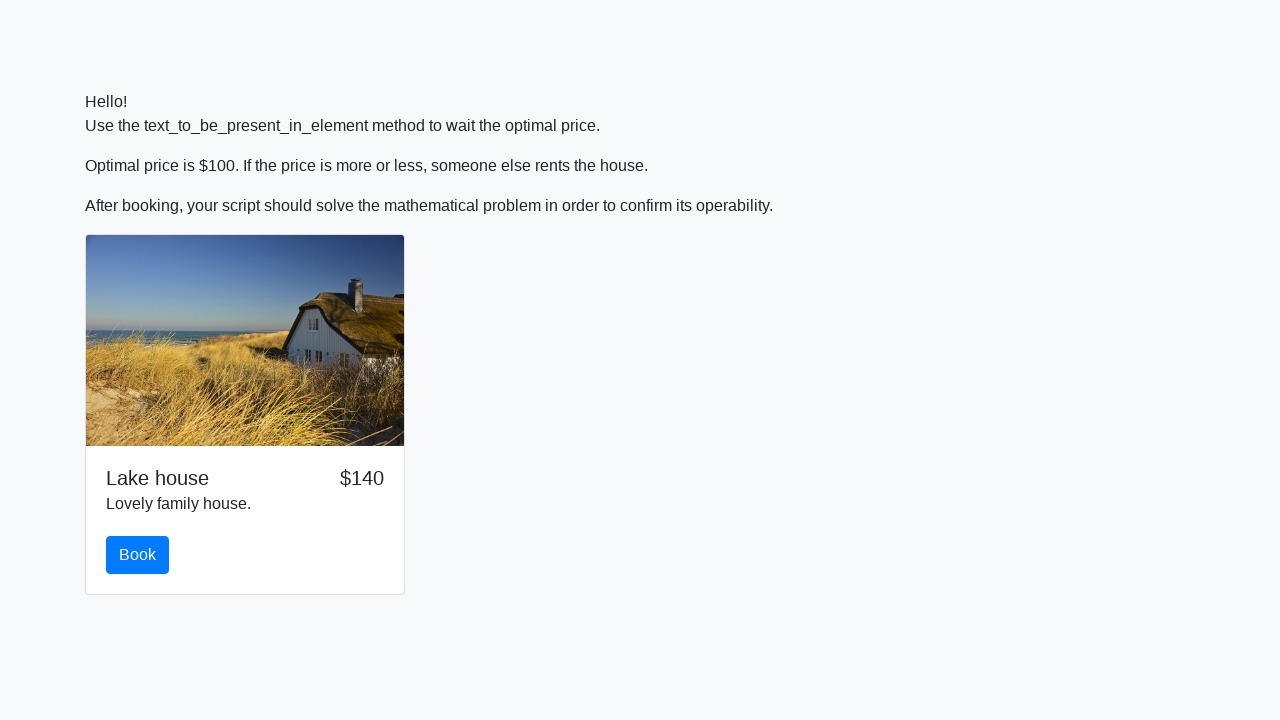